Tests various XPath selector techniques on a practice automation page, including clicking radio buttons, checkboxes, filling input fields, and reading text from elements using different XPath strategies (absolute, relative, contains, index, sibling traversal, etc.)

Starting URL: https://rahulshettyacademy.com/AutomationPractice/

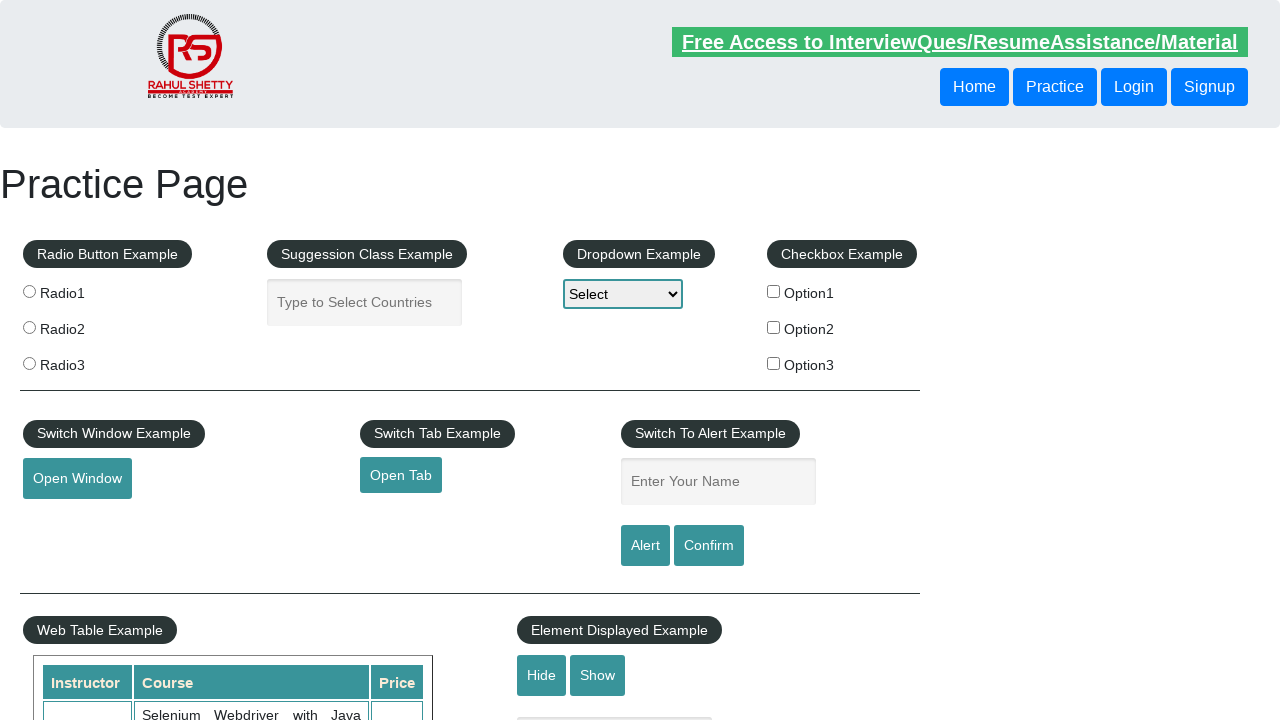

Retrieved page title using h1 selector
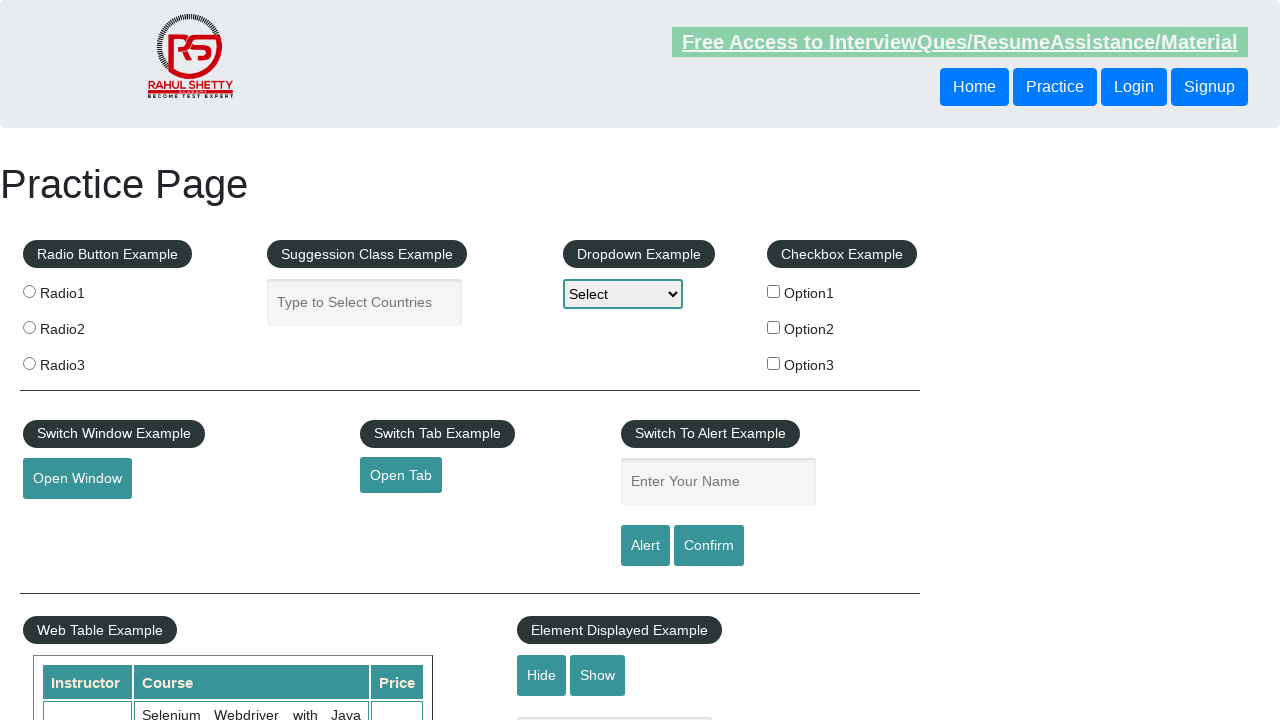

Clicked radio button with value 'radio1' at (29, 291) on input[value='radio1']
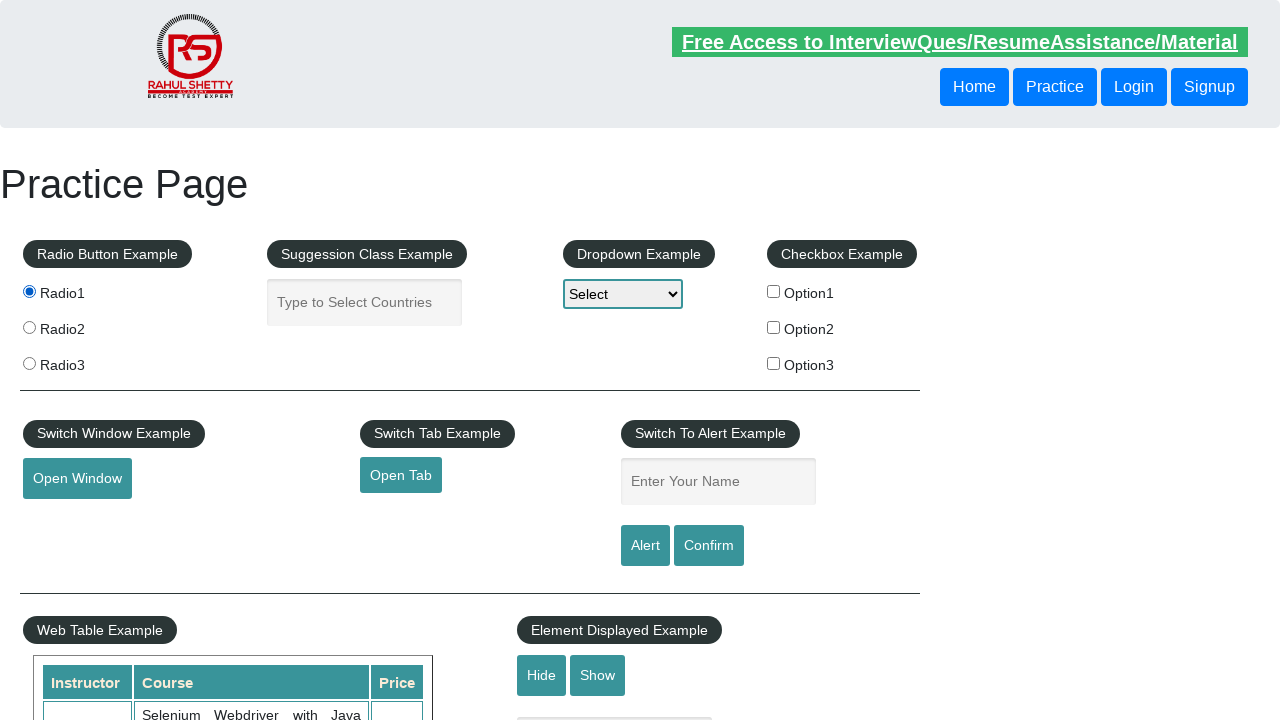

Retrieved text from centre element with legend containing 'Suggession Class Example'
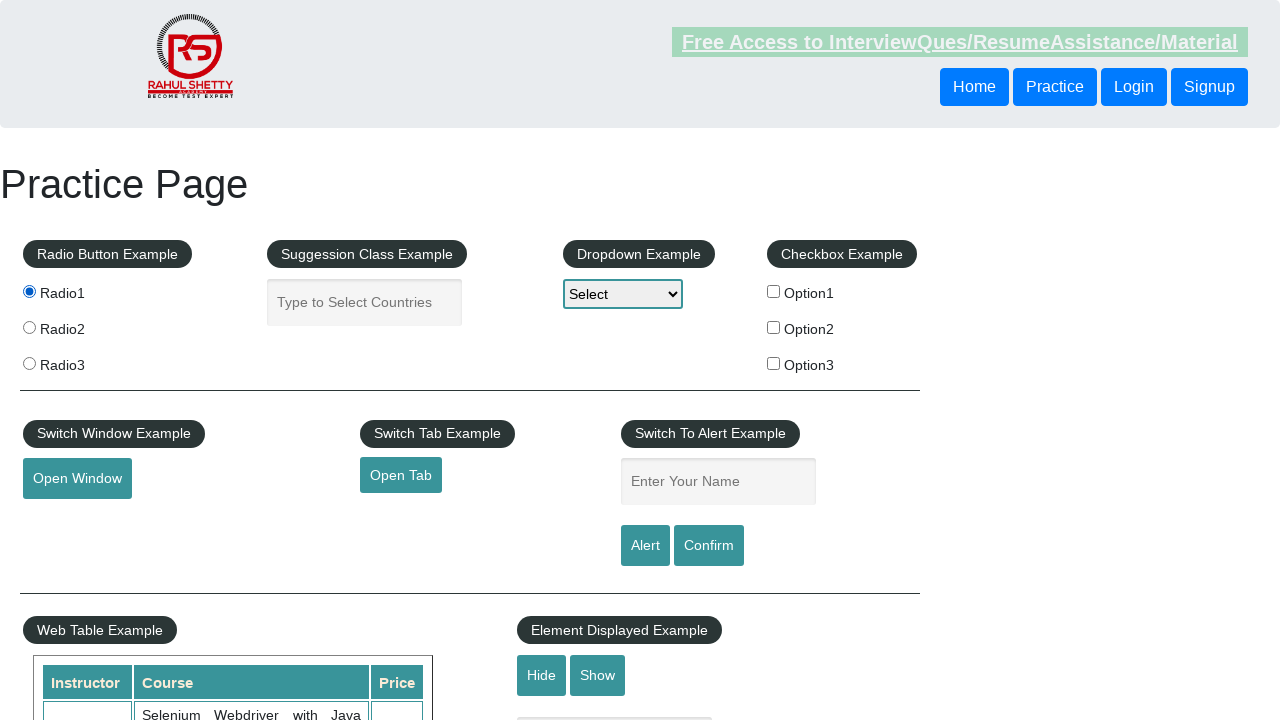

Filled autocomplete input field with 'Canada' on input.ui-autocomplete-input
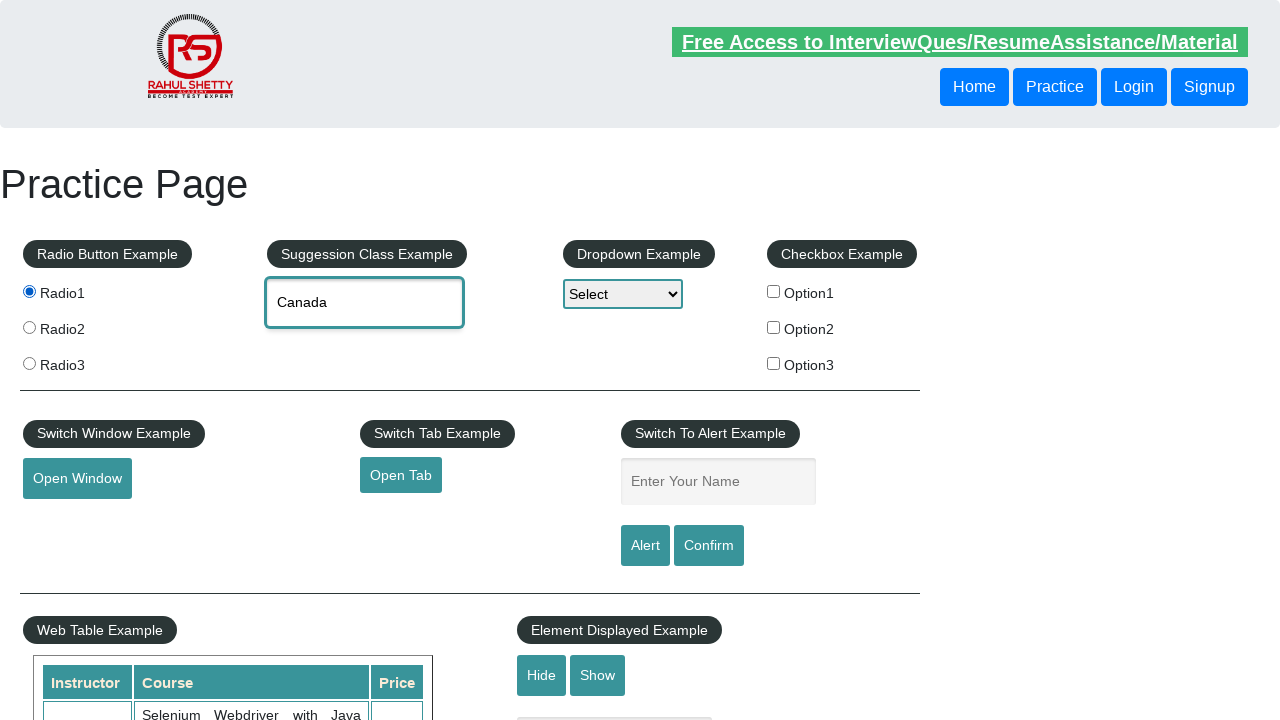

Clicked second checkbox element using index selector at (774, 327) on input[type='checkbox'] >> nth=1
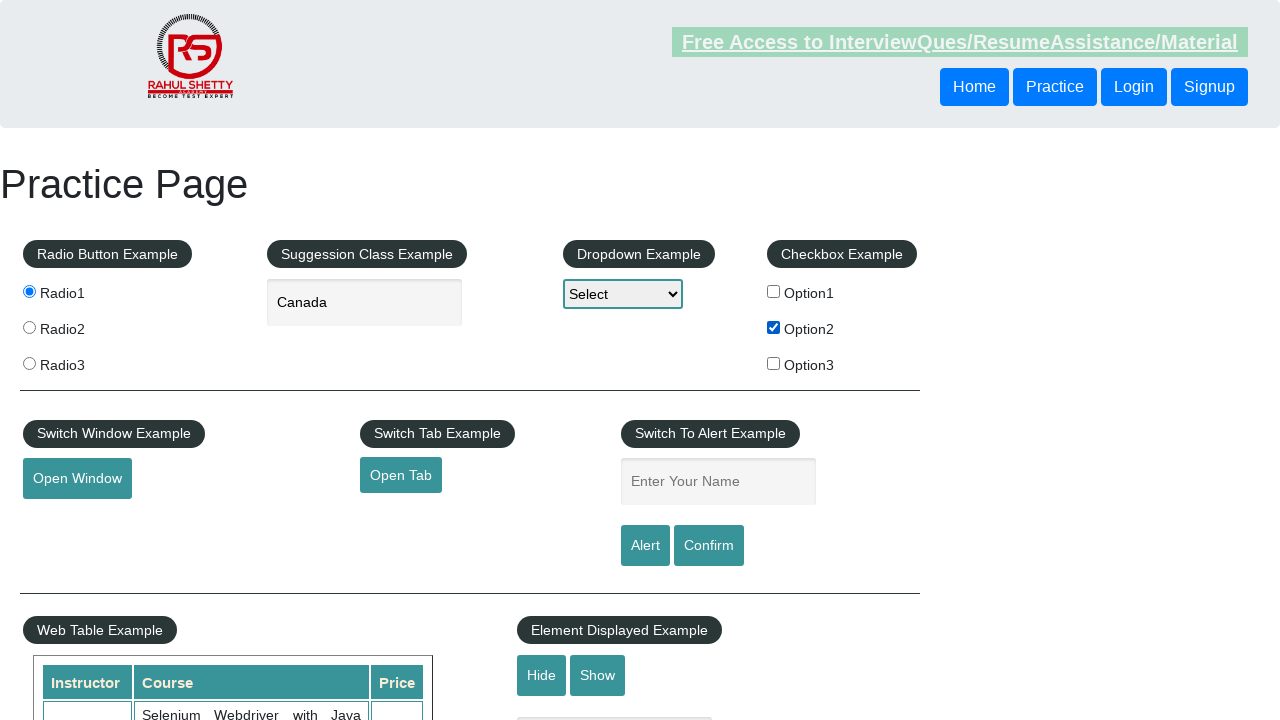

Retrieved text from label containing 'Option1'
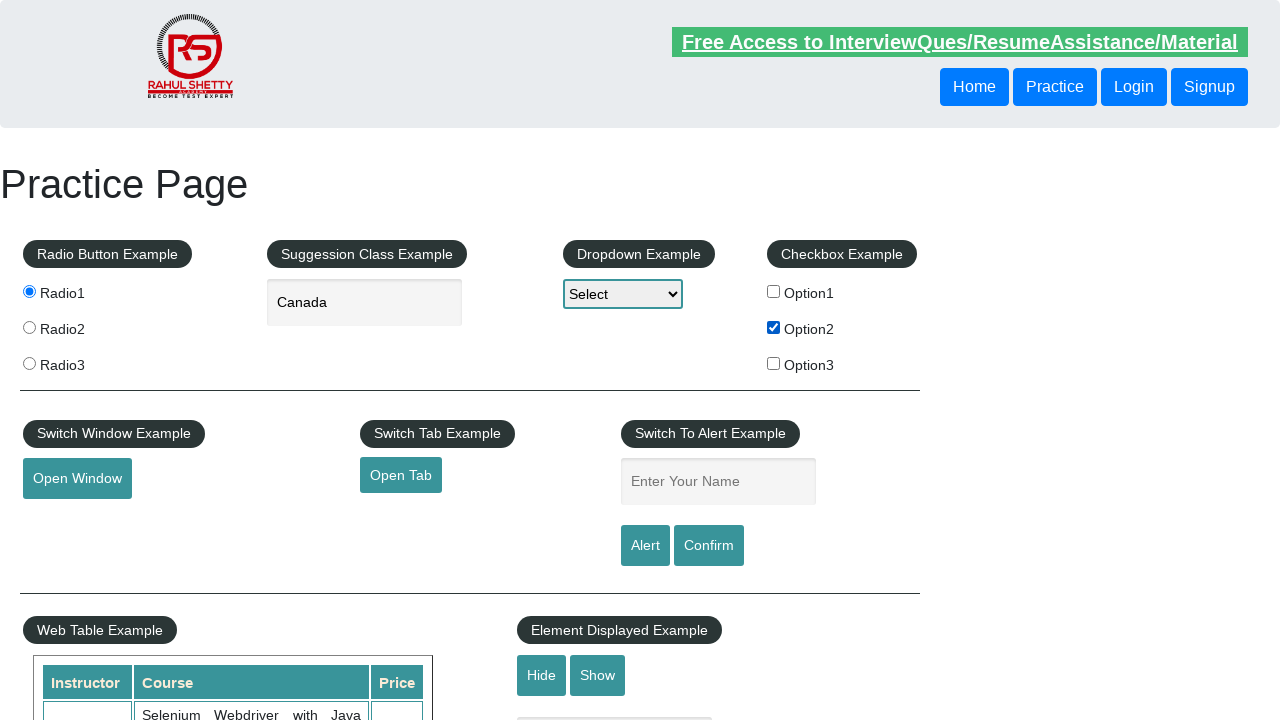

Retrieved text from first legend containing 'Radio Button'
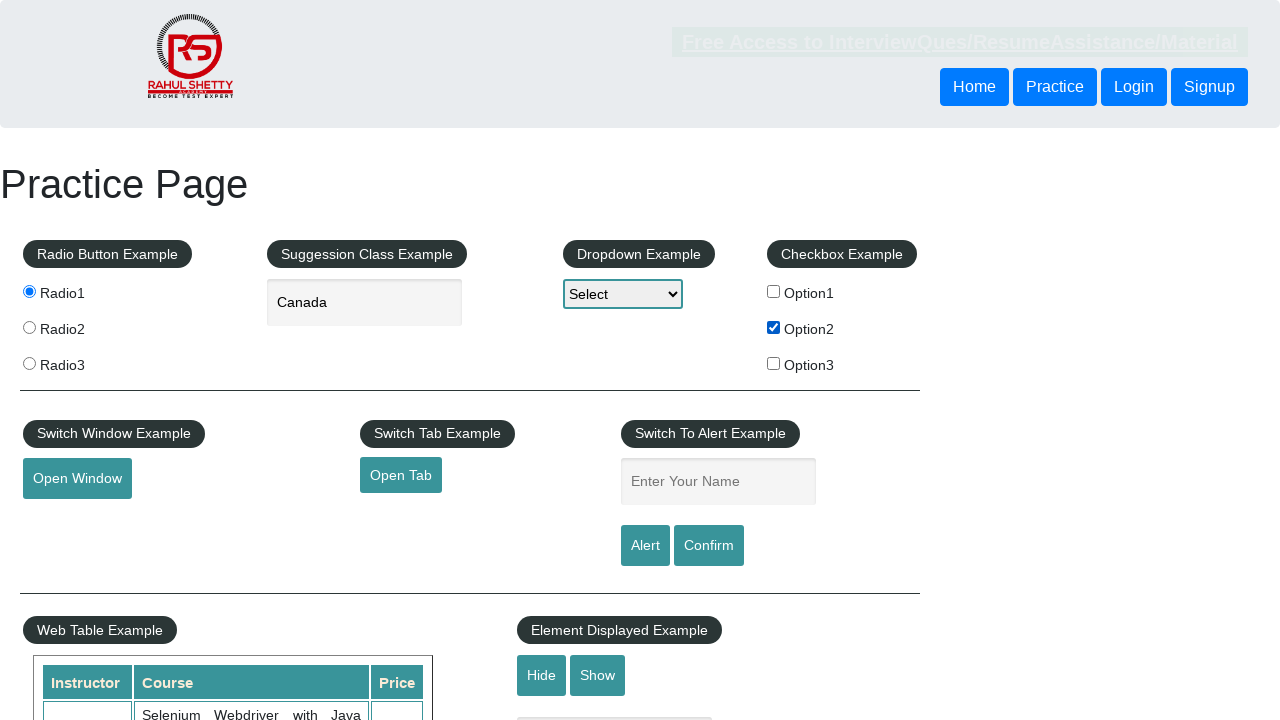

Filled input field with name 'enter-name' with 'Automation' on input[name='enter-name']
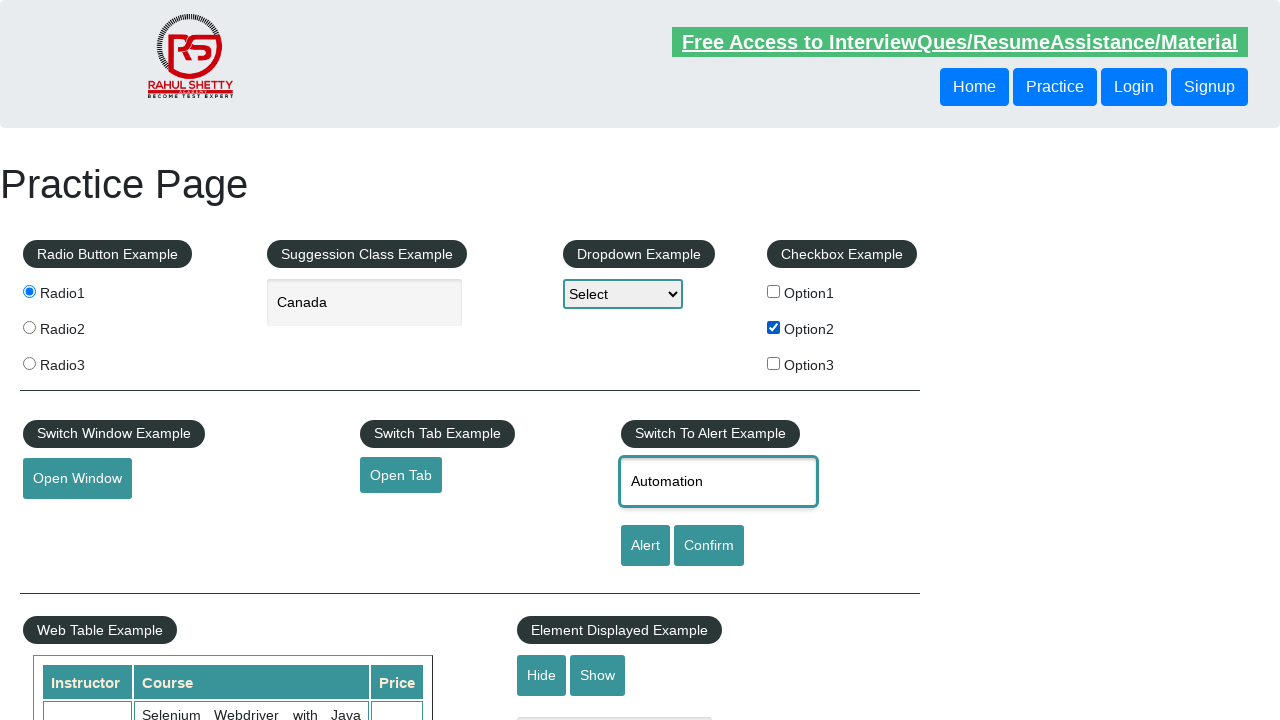

Retrieved text from legend within fieldset containing radio button with value 'radio1'
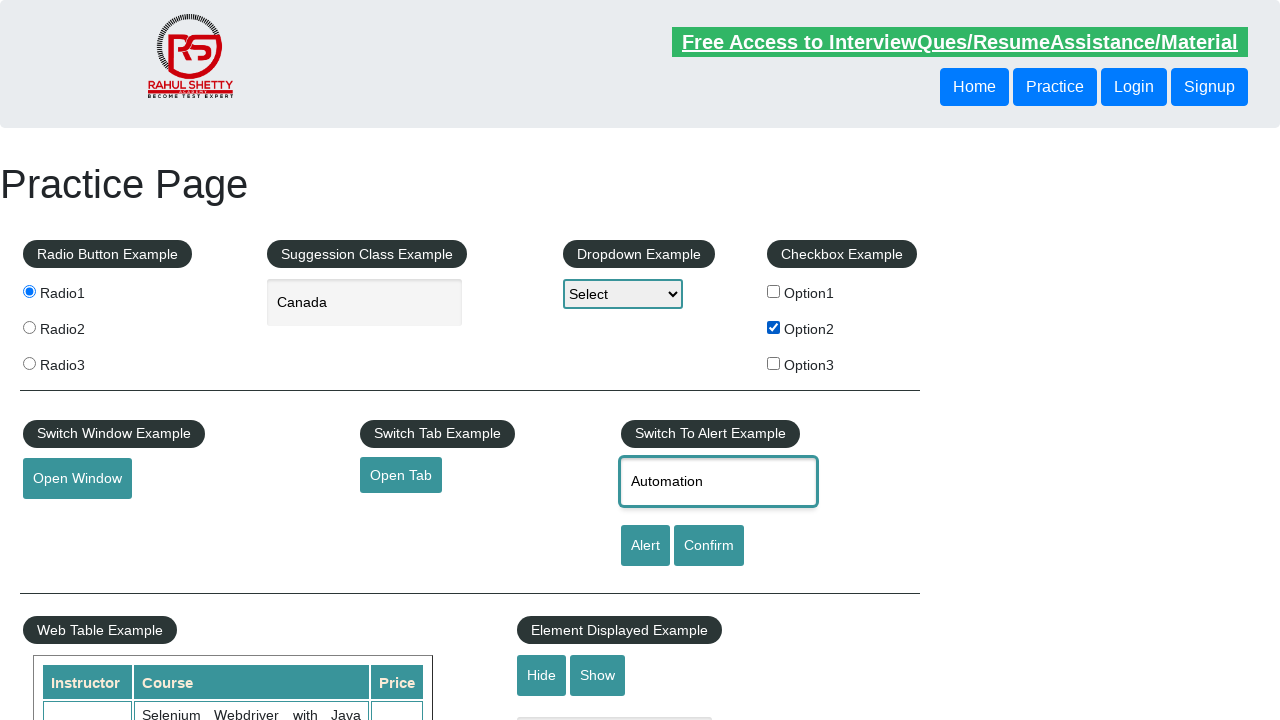

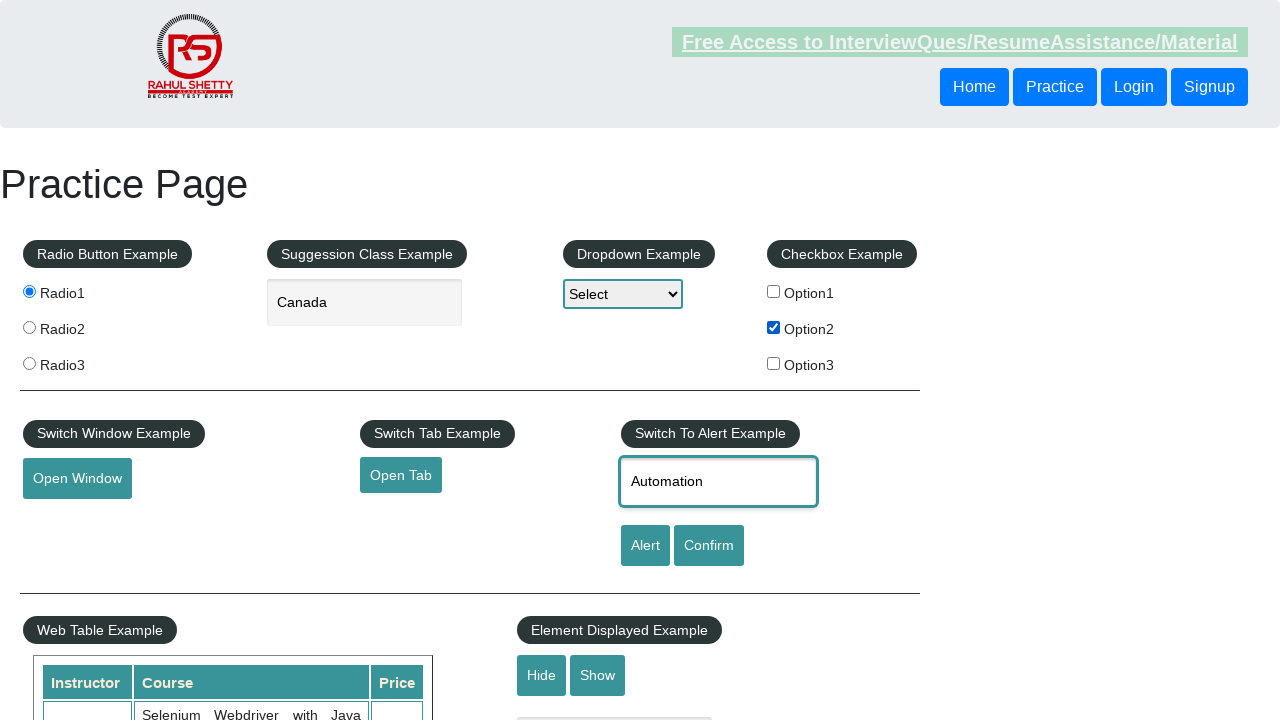